Navigates to a YouTube channel's videos page and clicks on the first video thumbnail to play a video

Starting URL: https://www.youtube.com/c/KalleHallden/videos

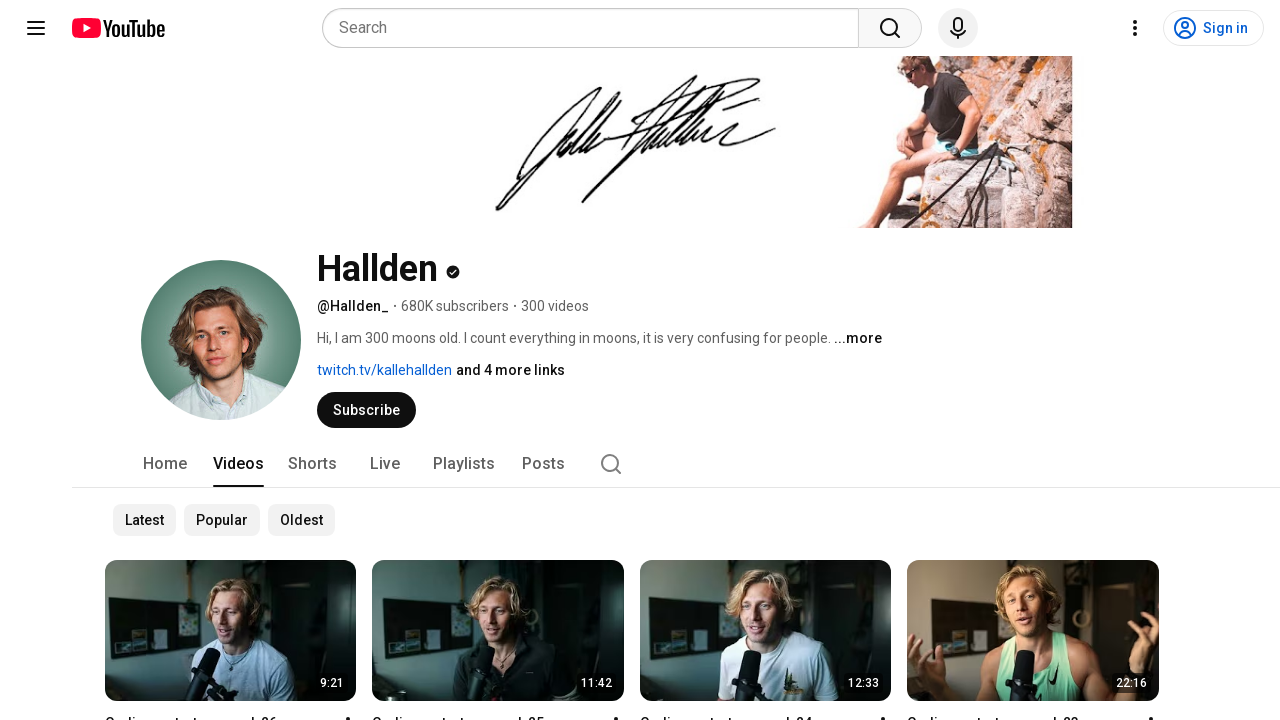

Navigated to Kalle Hallden's YouTube channel videos page
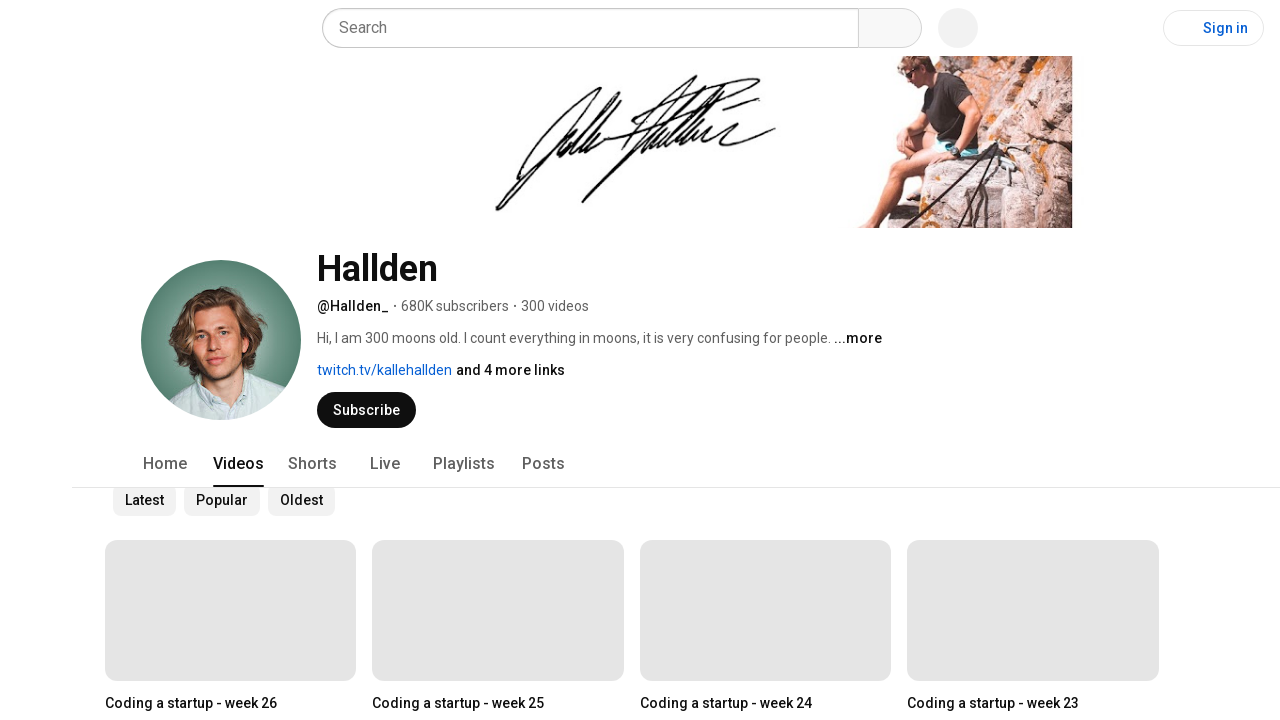

Clicked on the first video thumbnail to play the video at (231, 611) on #thumbnail
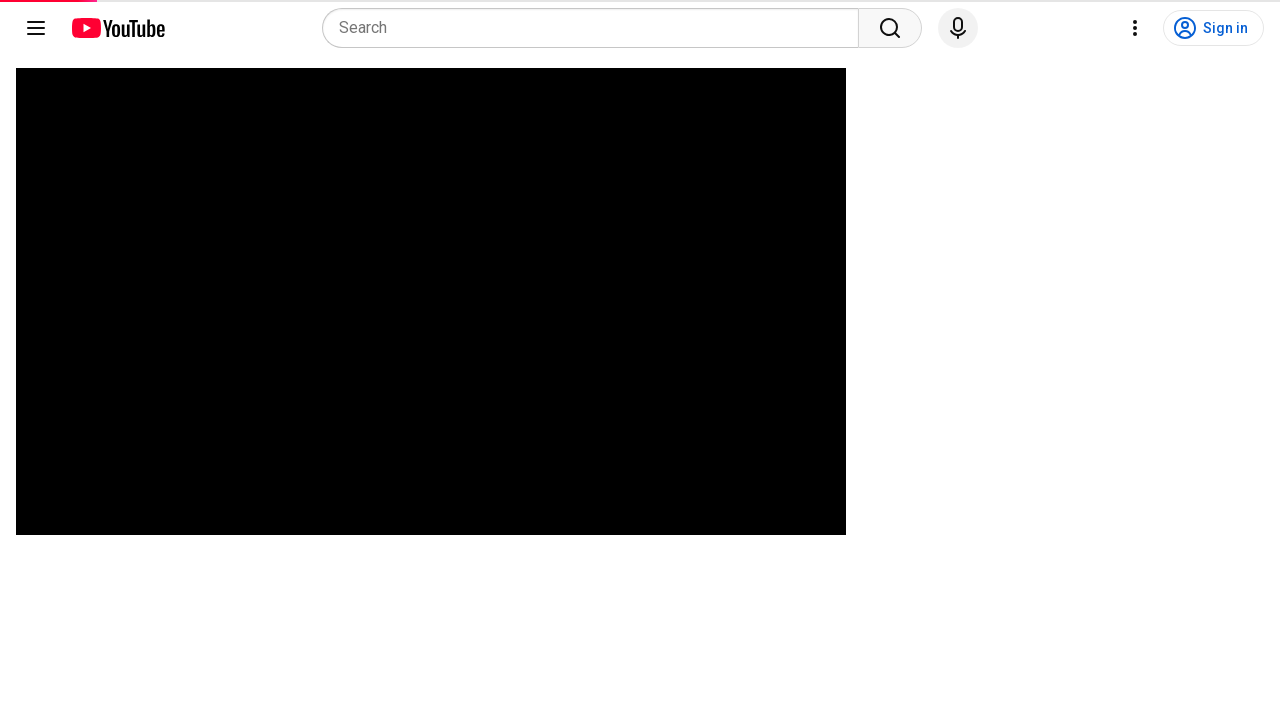

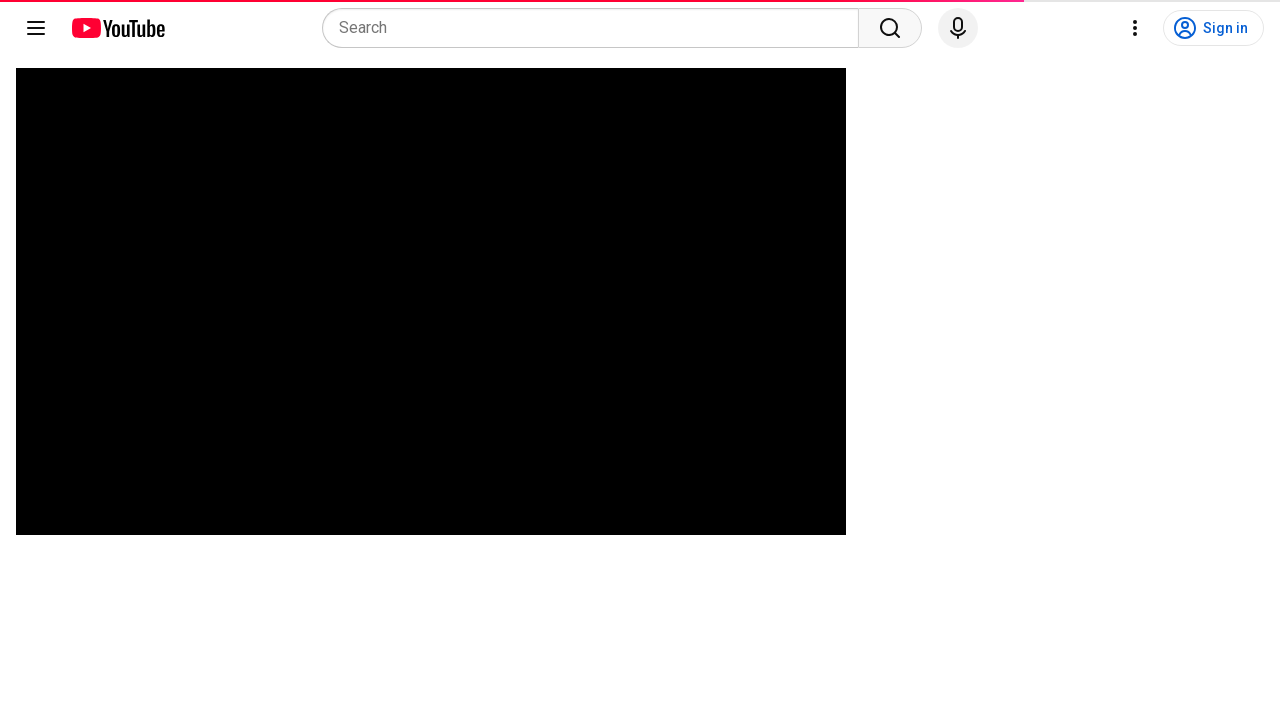